Tests filtering to display only active (uncompleted) items by clicking the Active link.

Starting URL: https://demo.playwright.dev/todomvc

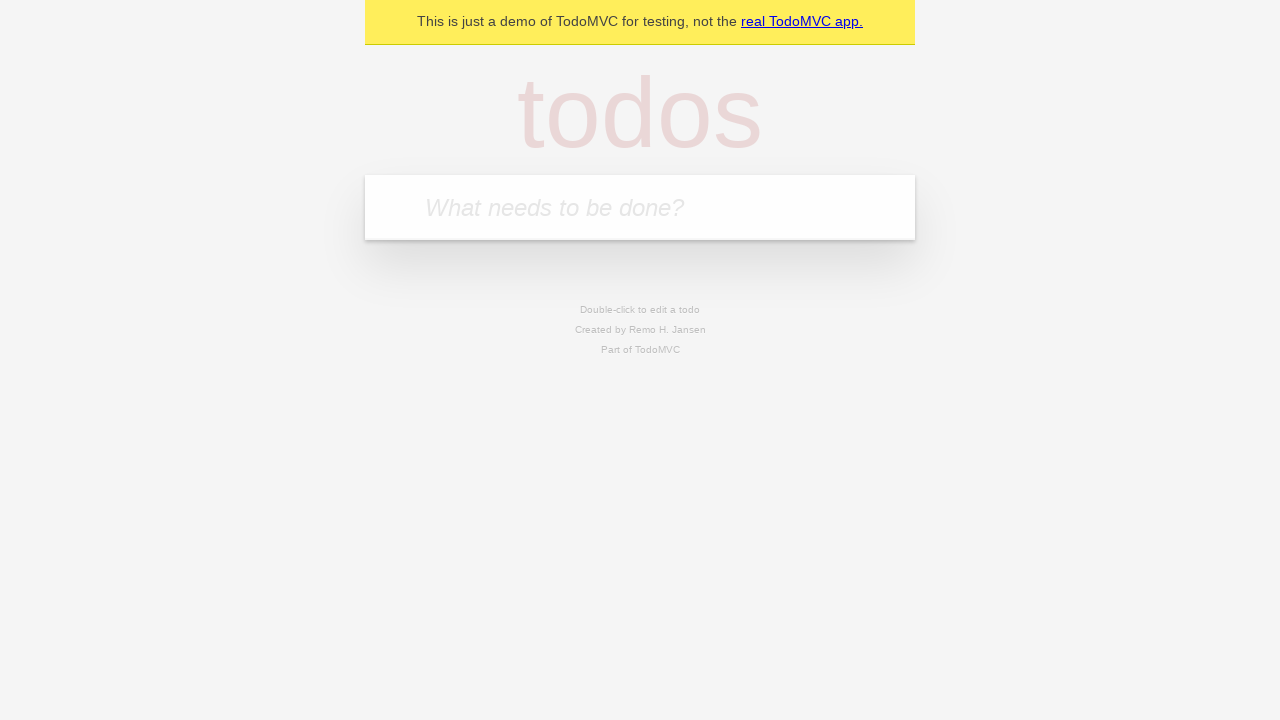

Filled todo input with 'buy some cheese' on internal:attr=[placeholder="What needs to be done?"i]
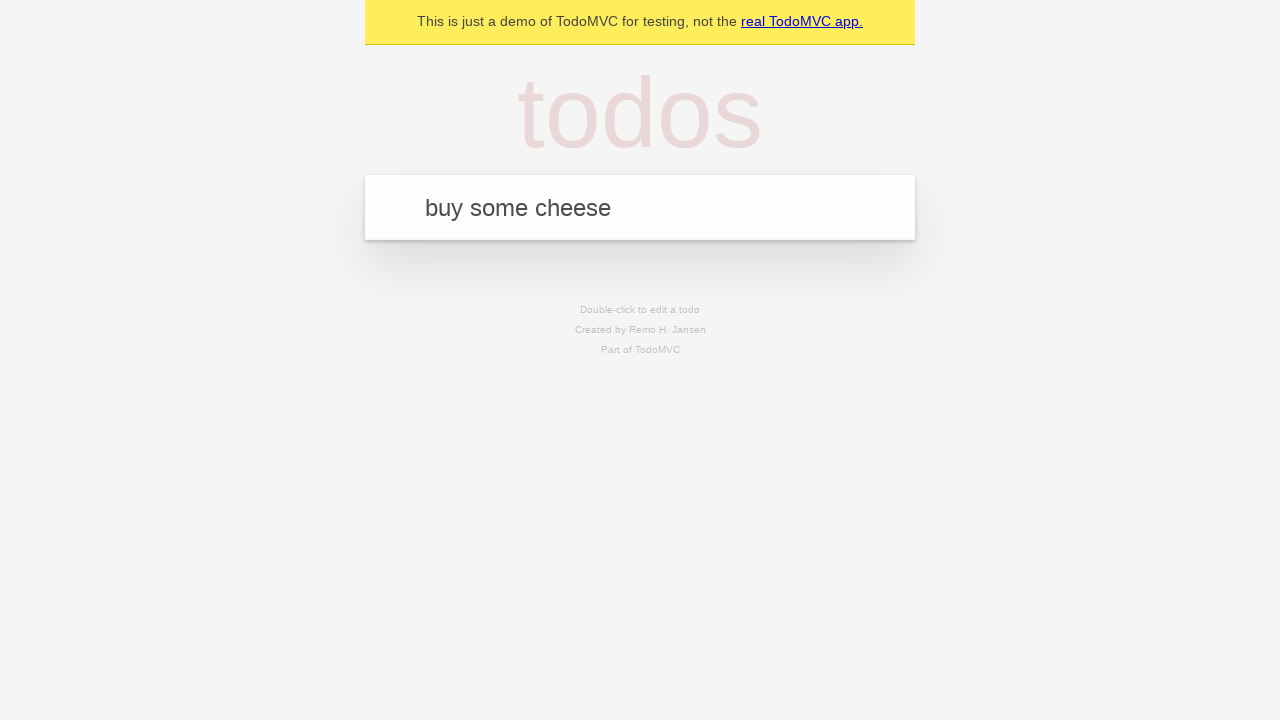

Pressed Enter to add first todo item on internal:attr=[placeholder="What needs to be done?"i]
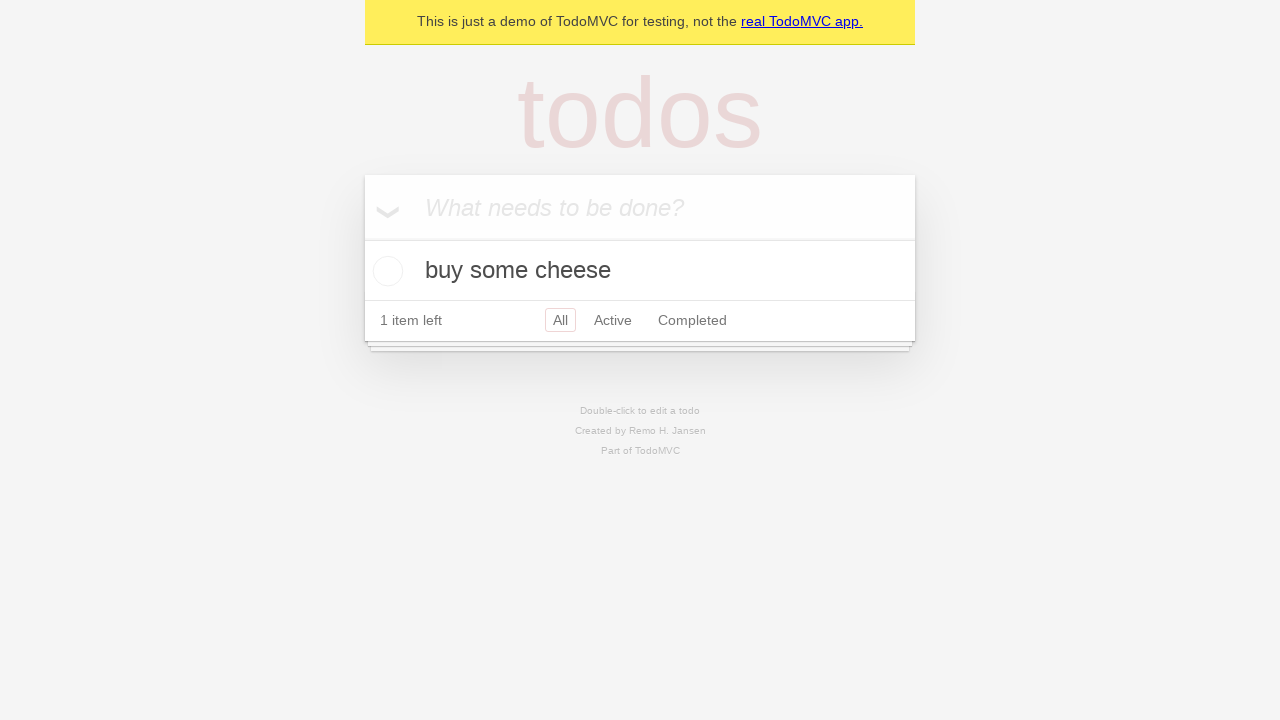

Filled todo input with 'feed the cat' on internal:attr=[placeholder="What needs to be done?"i]
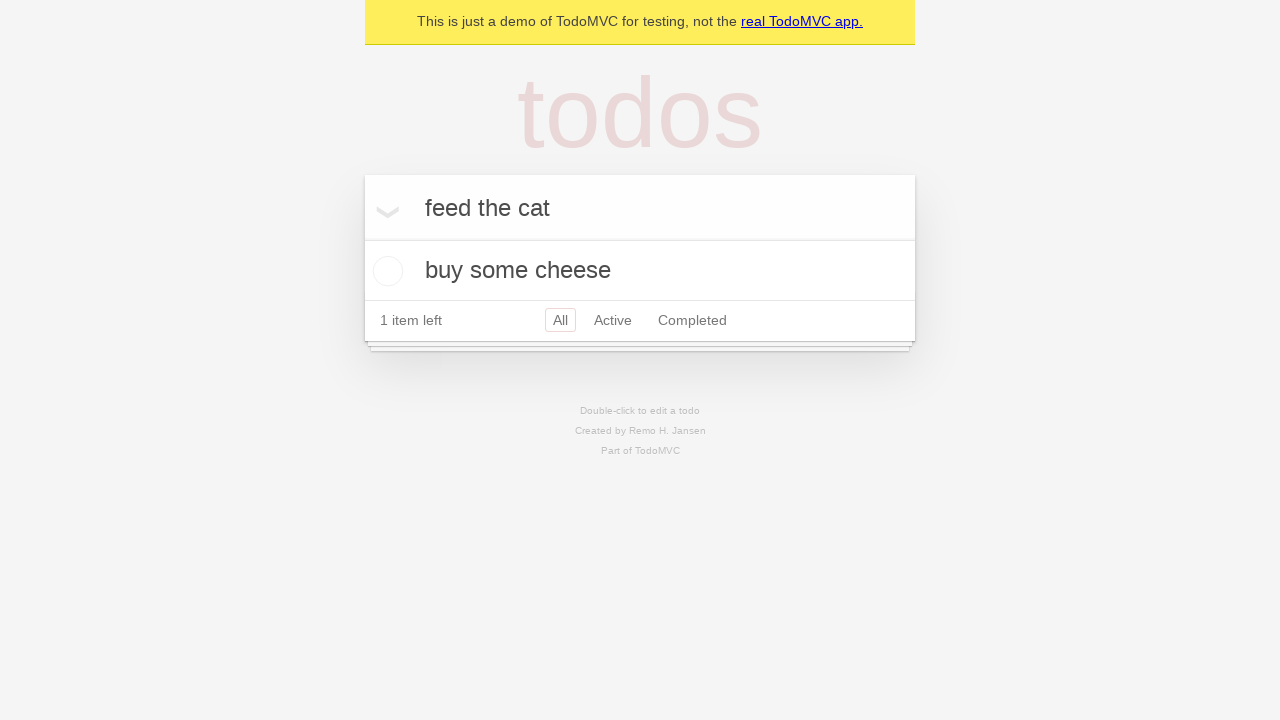

Pressed Enter to add second todo item on internal:attr=[placeholder="What needs to be done?"i]
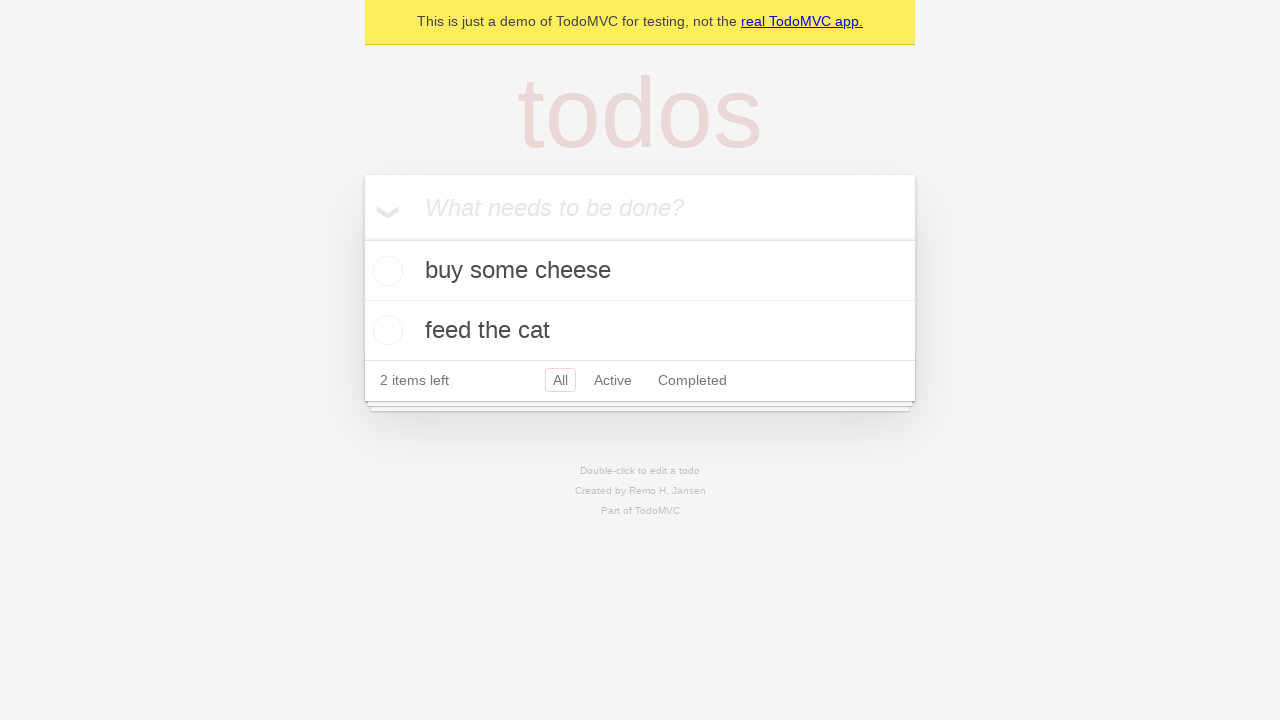

Filled todo input with 'book a doctors appointment' on internal:attr=[placeholder="What needs to be done?"i]
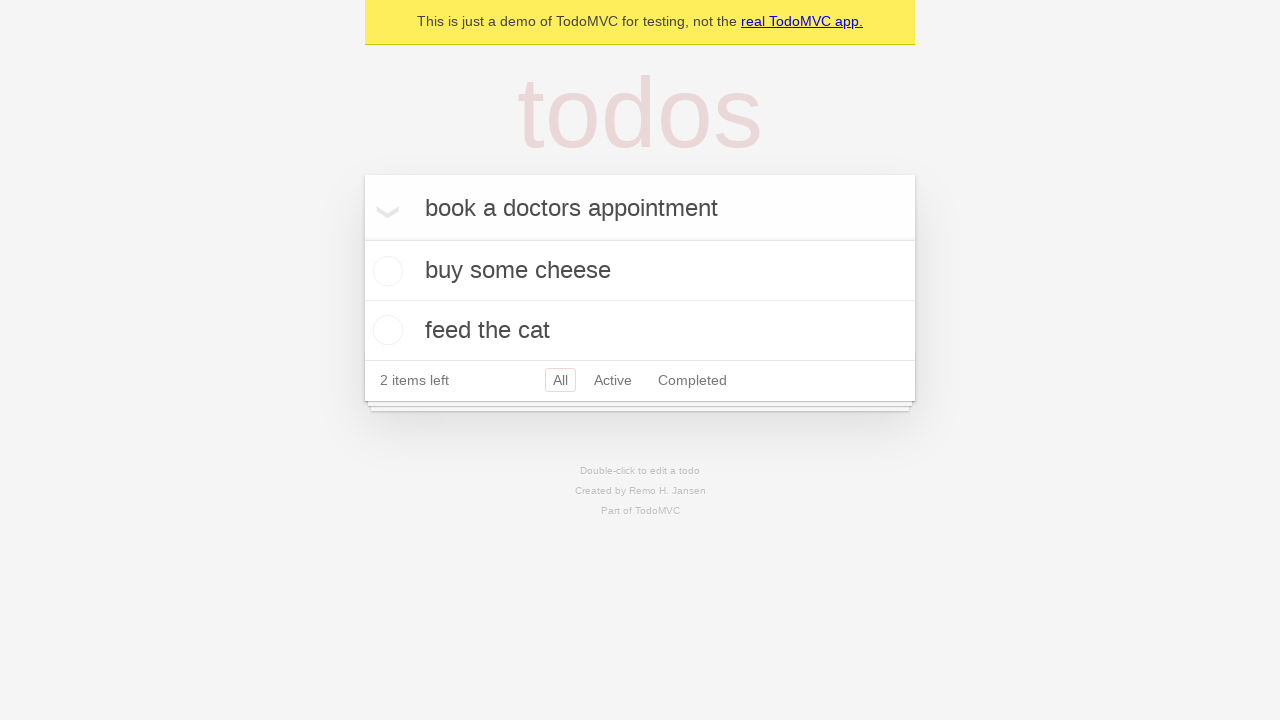

Pressed Enter to add third todo item on internal:attr=[placeholder="What needs to be done?"i]
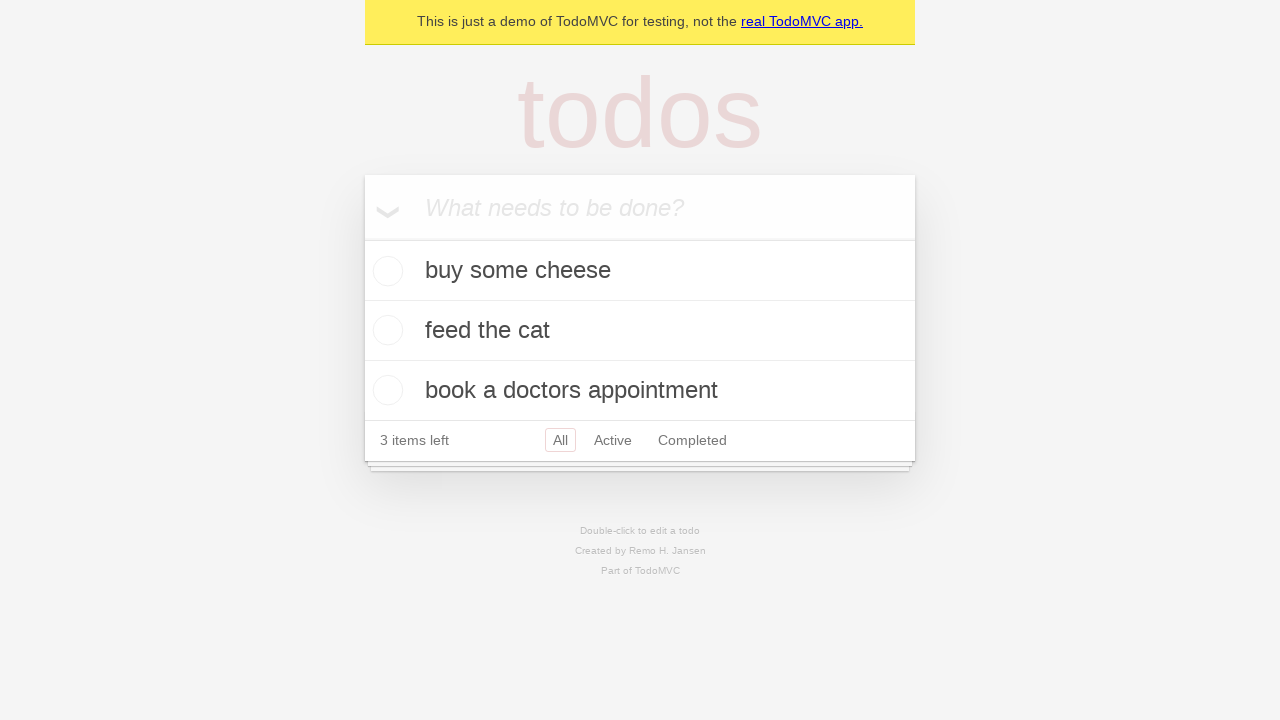

Checked the second todo item (feed the cat) at (385, 330) on internal:testid=[data-testid="todo-item"s] >> nth=1 >> internal:role=checkbox
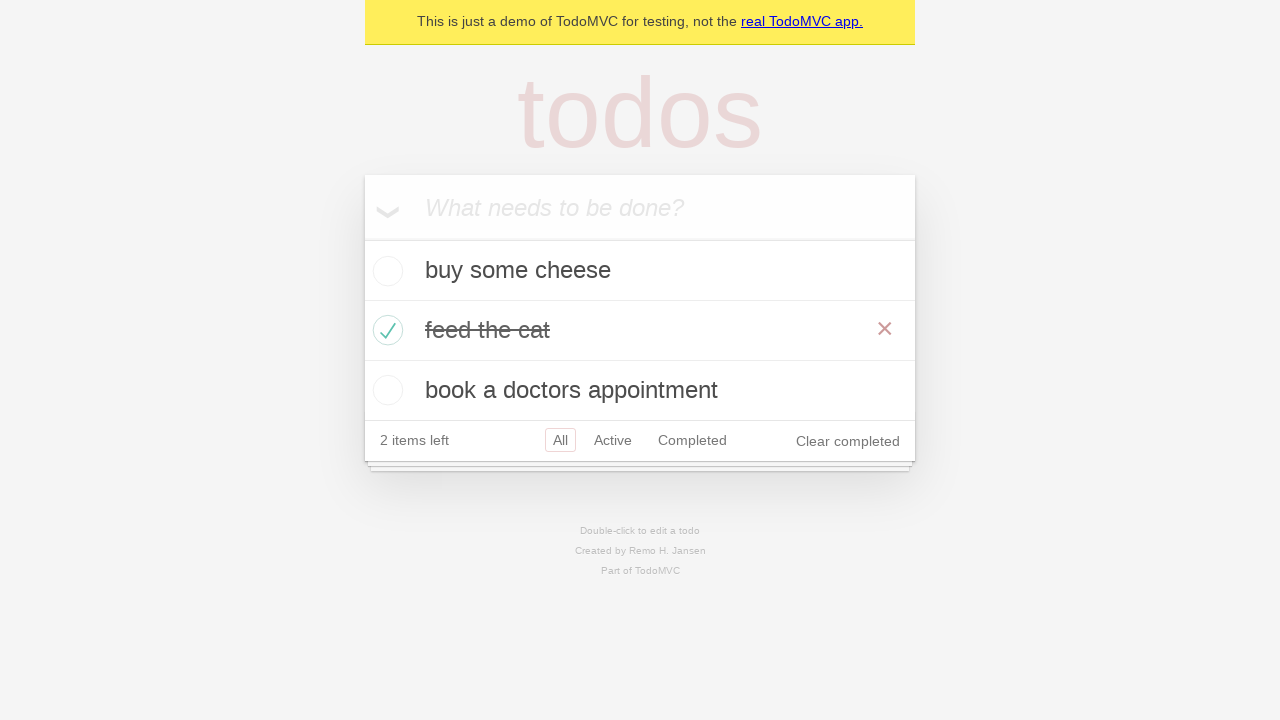

Clicked Active link to filter active (uncompleted) items at (613, 440) on internal:role=link[name="Active"i]
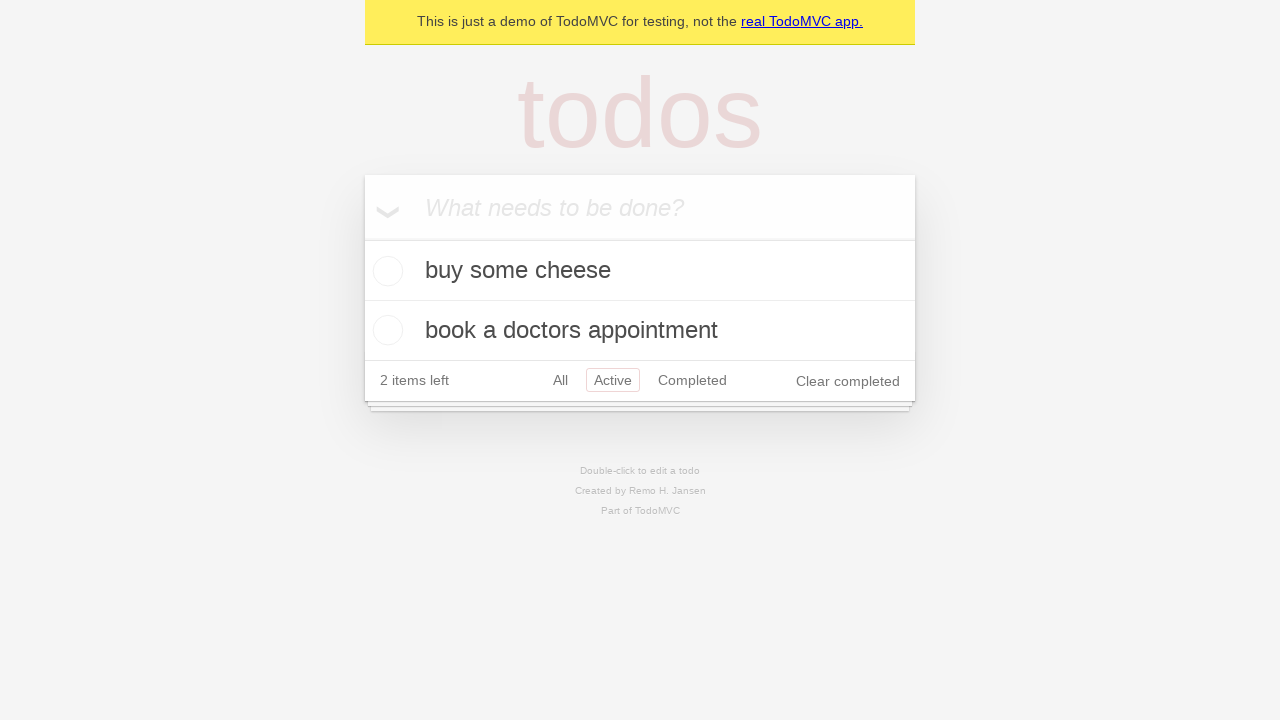

Filtered view loaded showing only active items
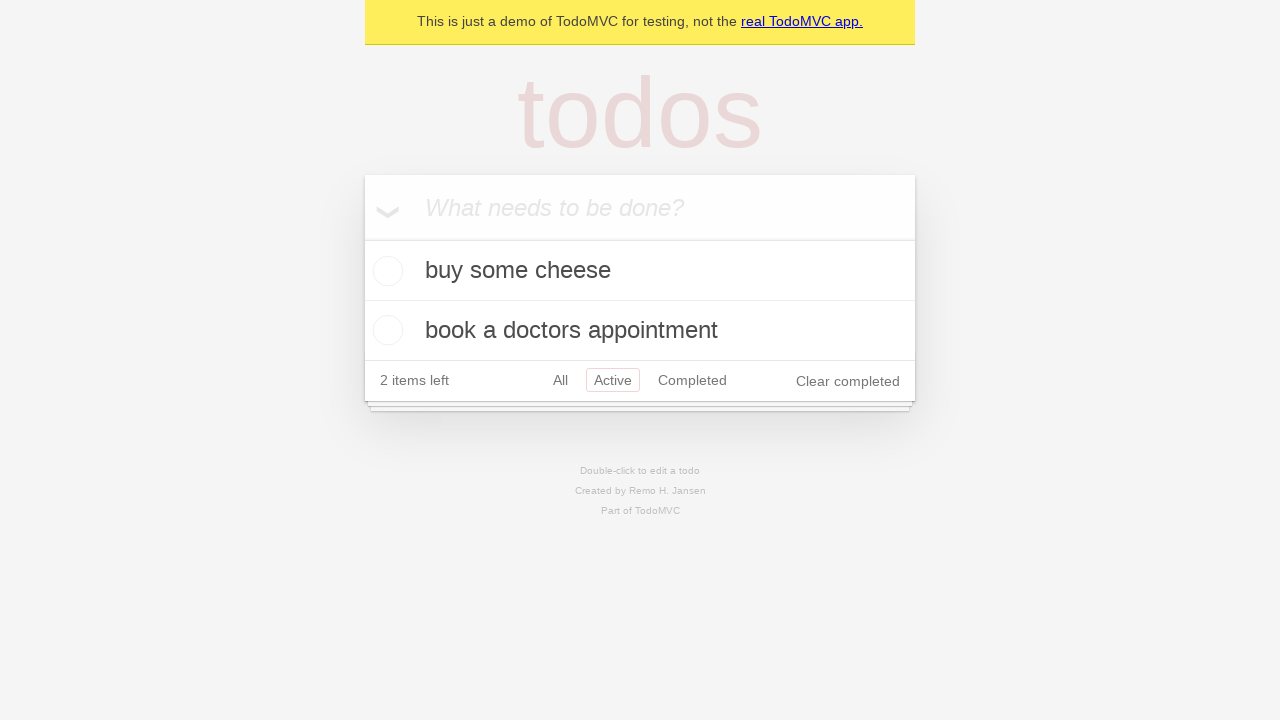

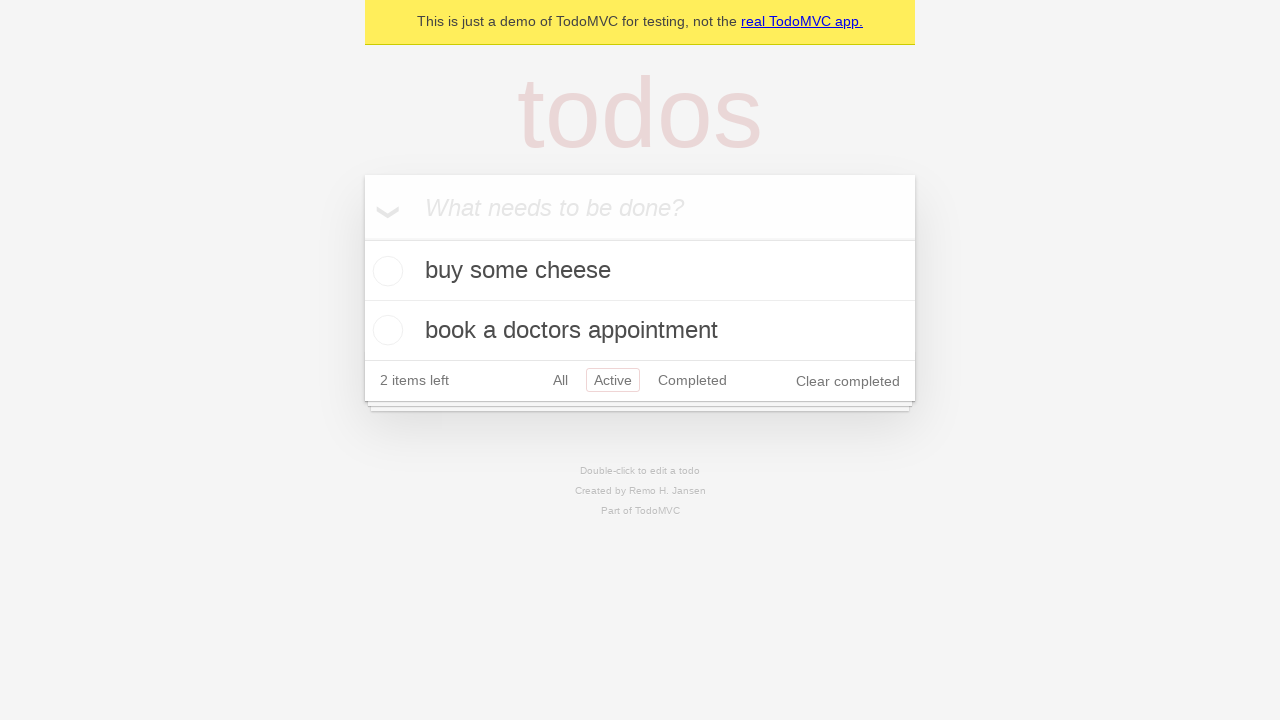